Tests dropdown selection functionality by selecting "Blue" option from the old-style select menu dropdown on the DemoQA select menu page.

Starting URL: https://demoqa.com/select-menu

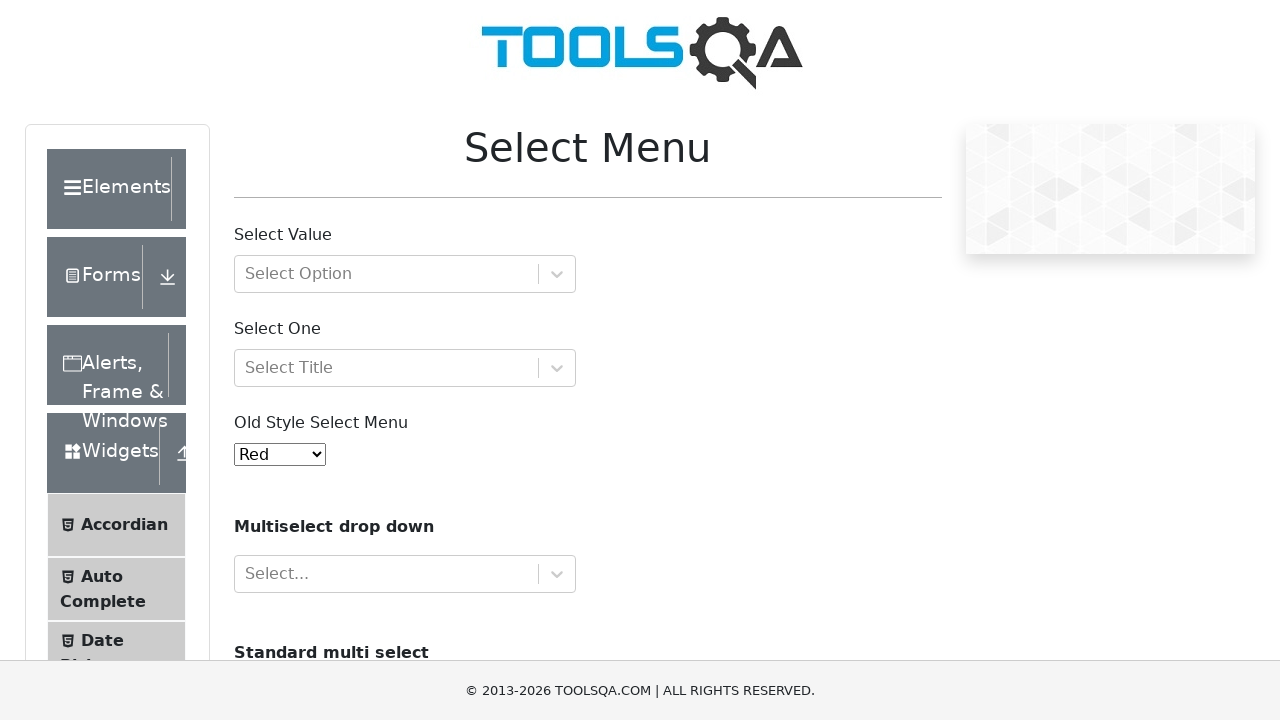

Scrolled old-style select menu into view
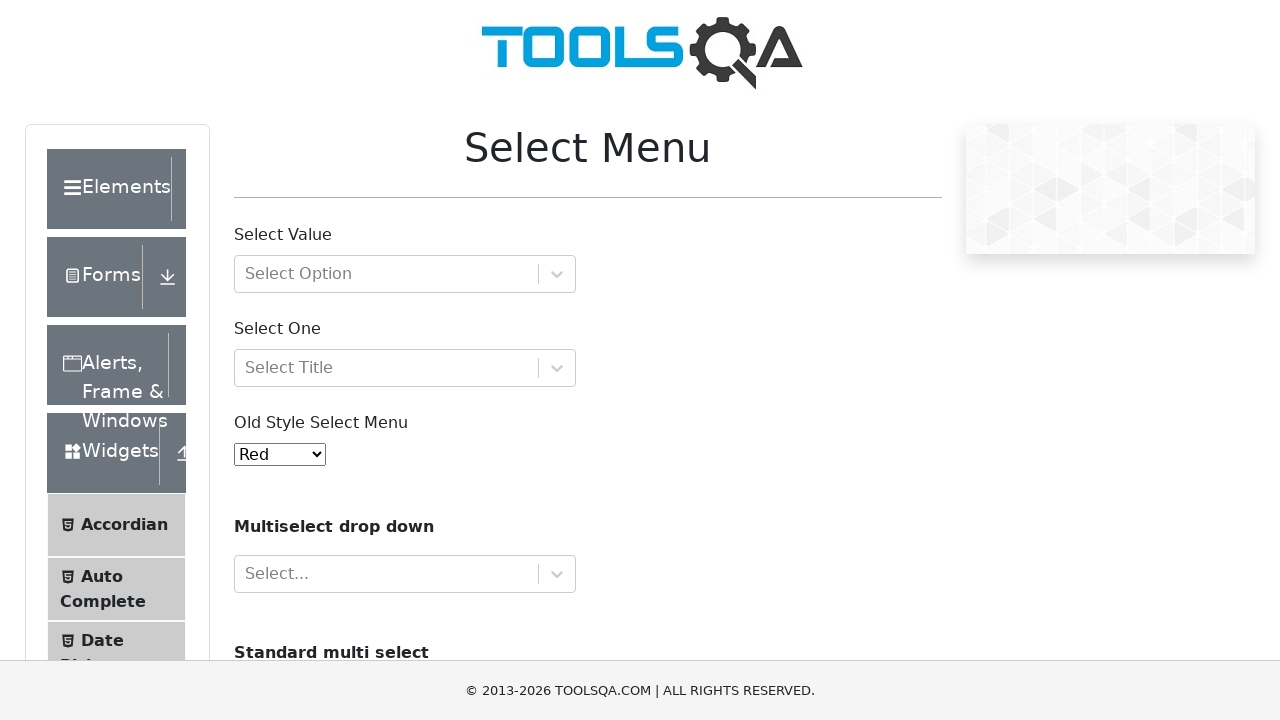

Selected 'Blue' option from the old-style select menu on #oldSelectMenu
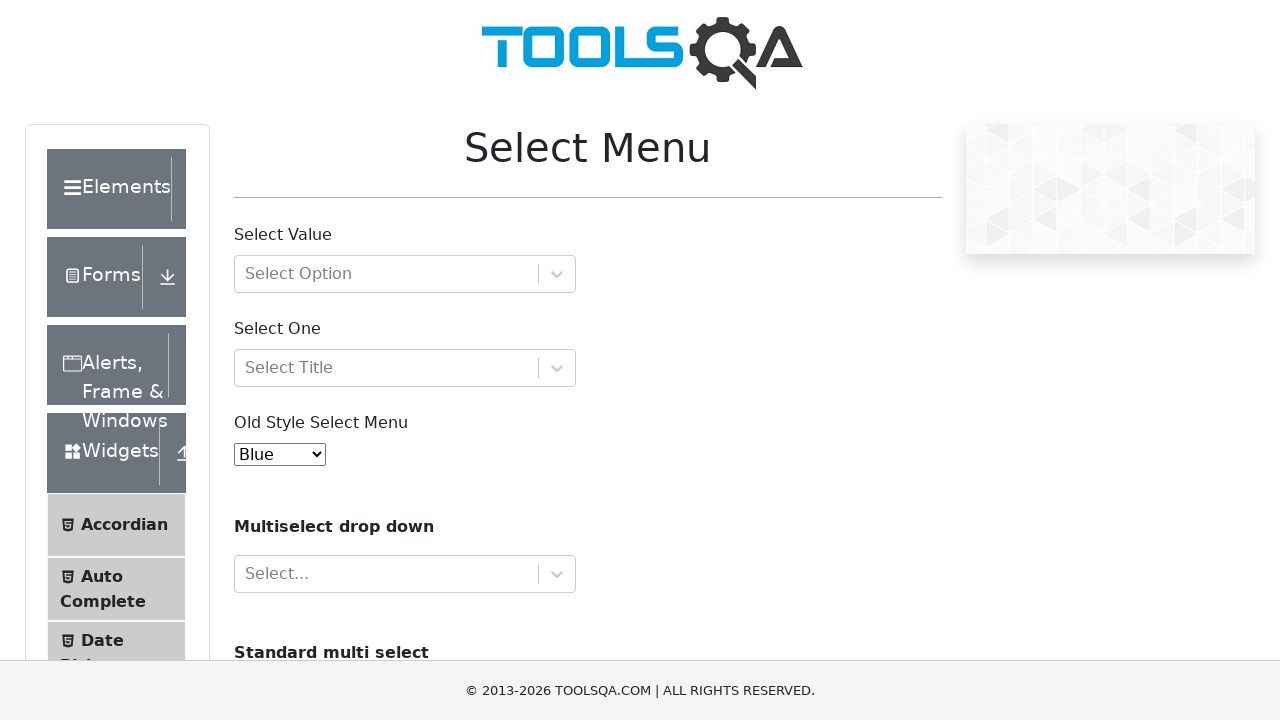

Waited 1000ms to observe the Blue selection
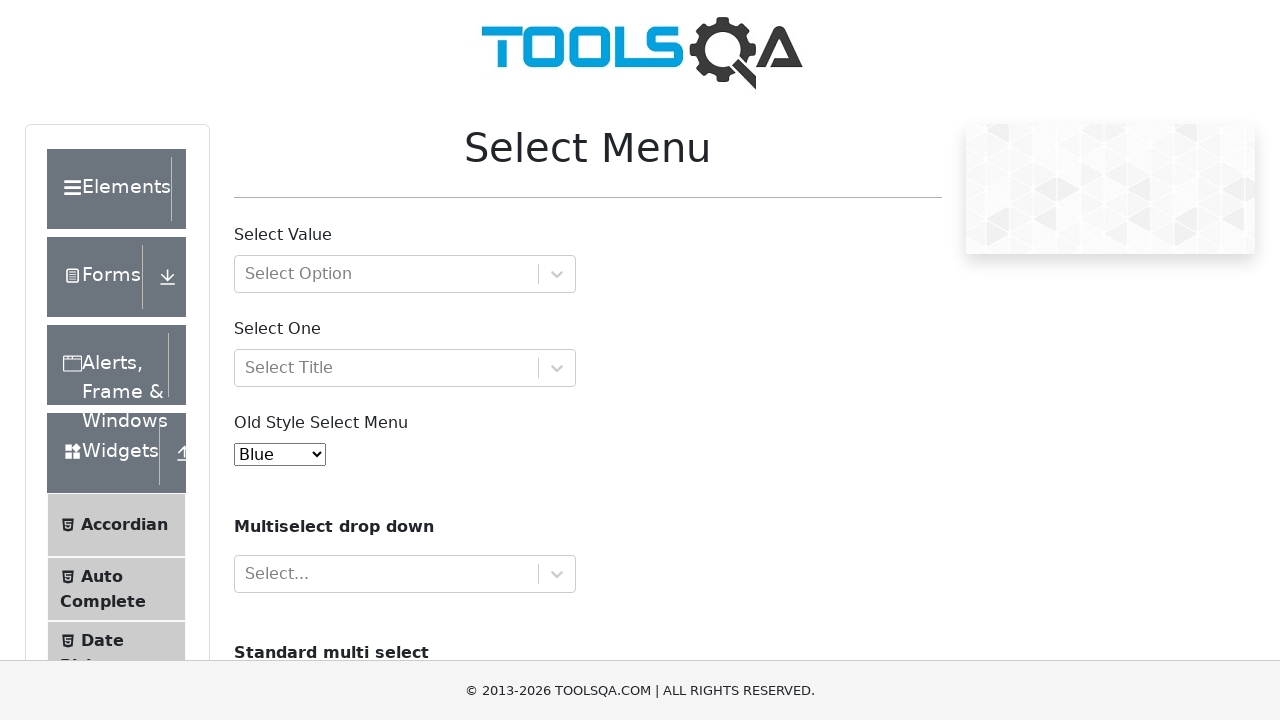

Selected 'Red' option to deselect the previous Blue selection on #oldSelectMenu
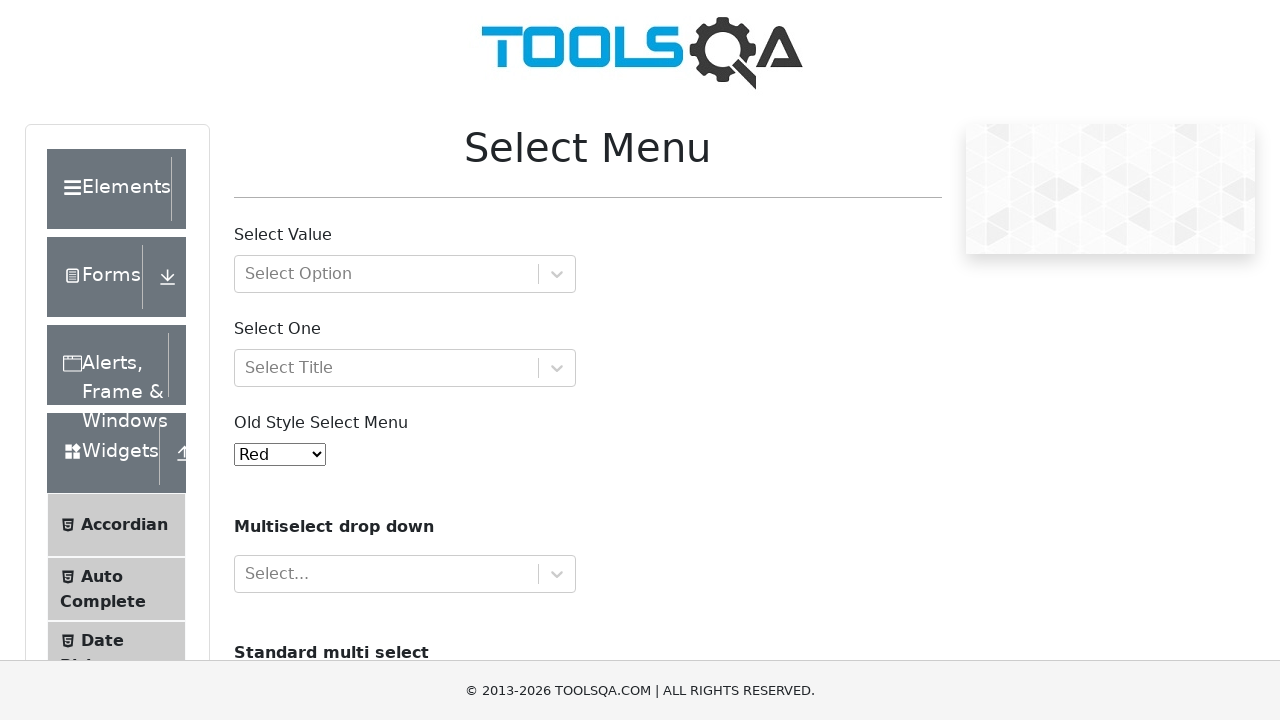

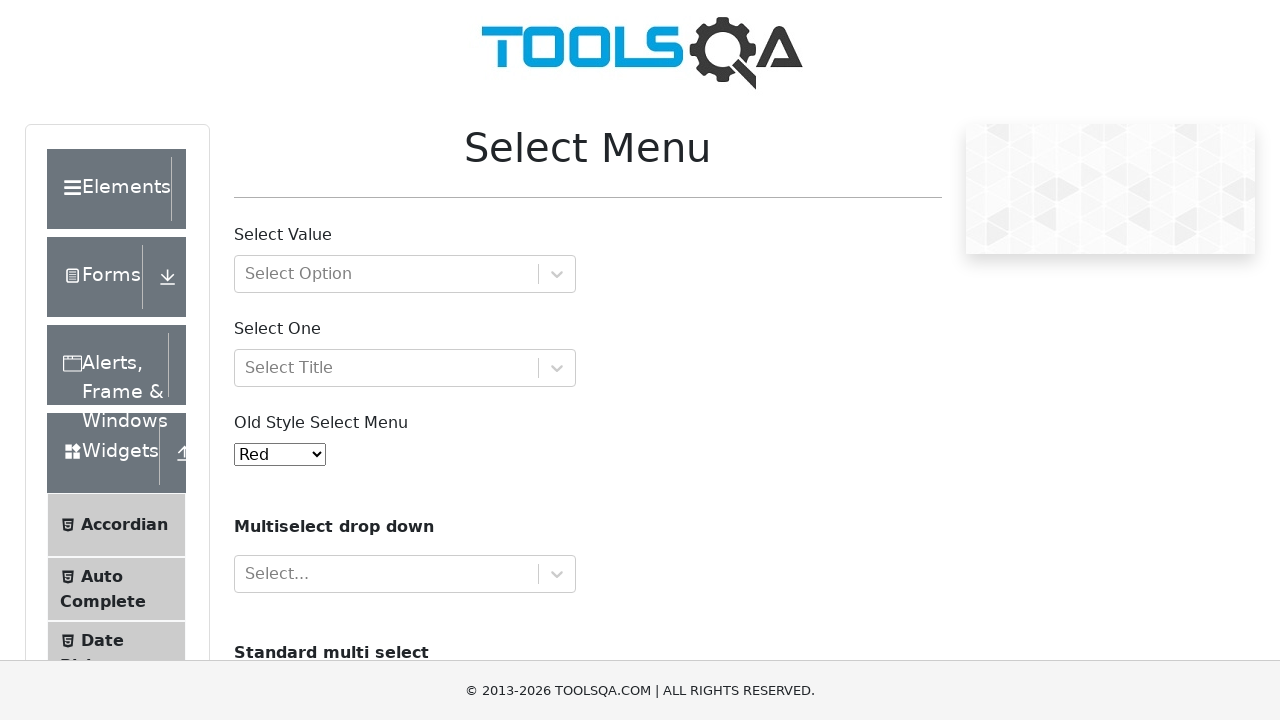